Tests file upload functionality by selecting a file and uploading it to a jQuery file upload demo page

Starting URL: https://blueimp.github.io/jQuery-File-Upload/

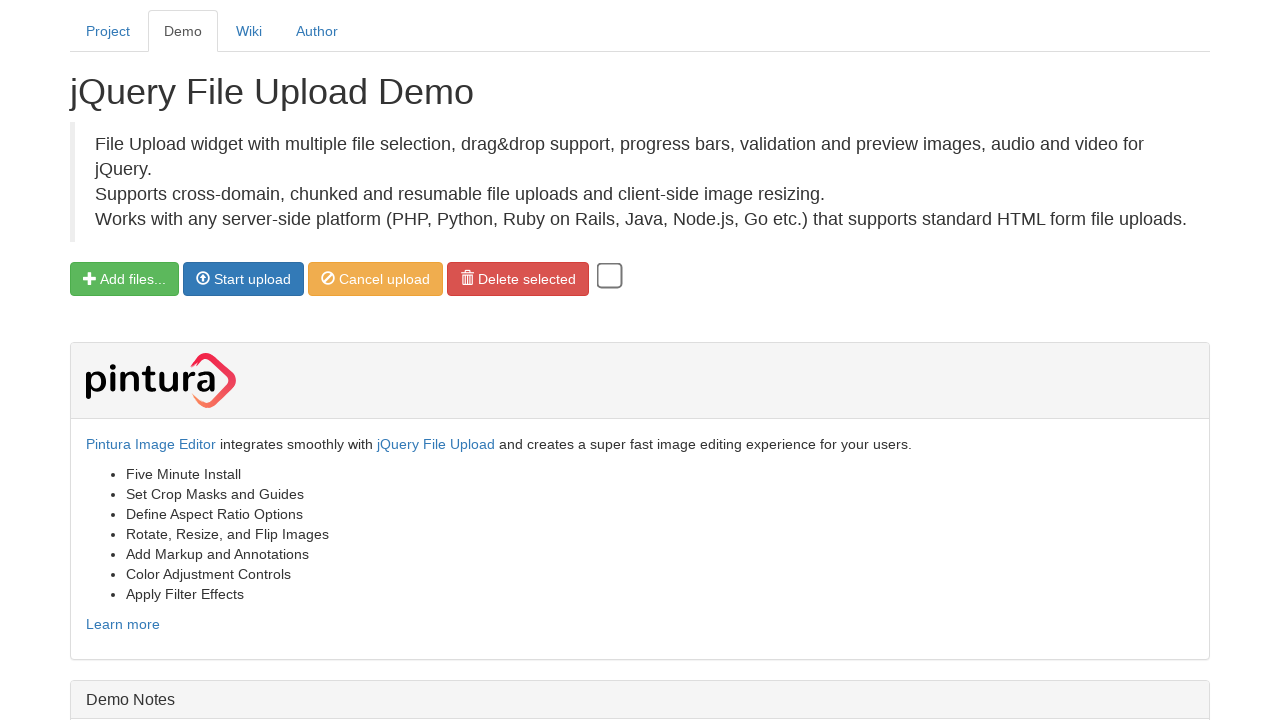

Created temporary PNG test file for upload
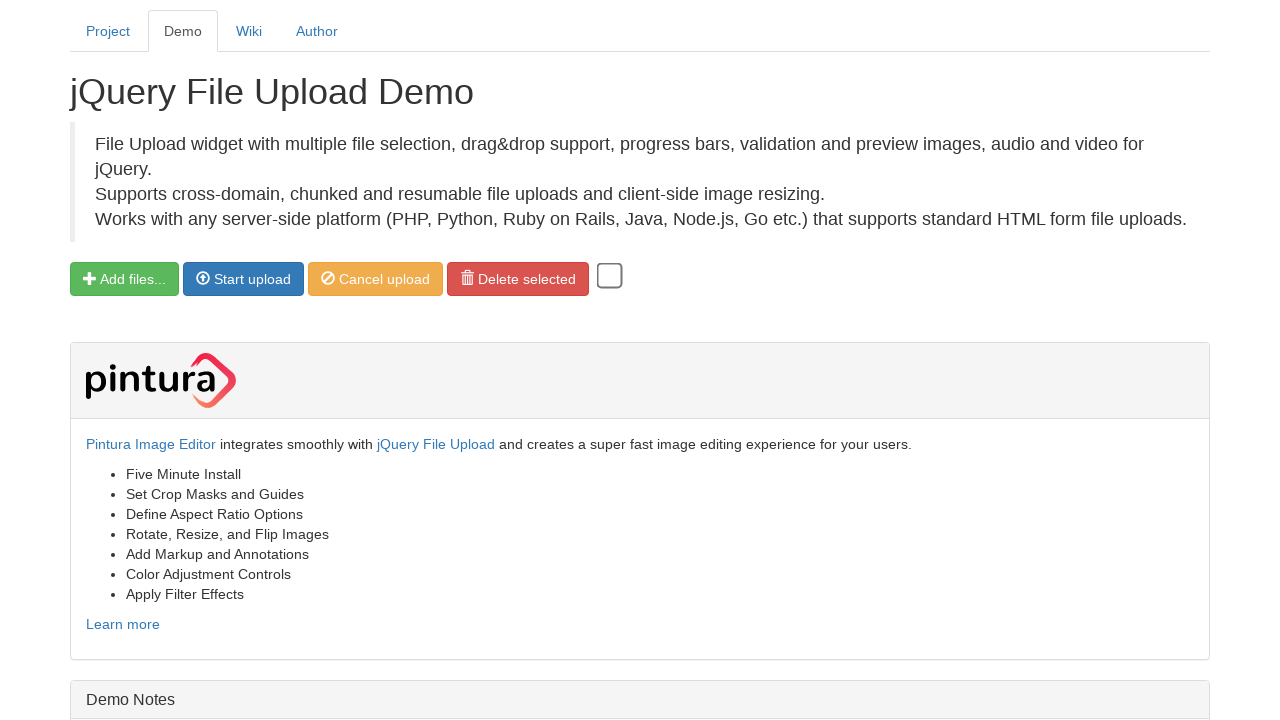

Selected file for upload using file input
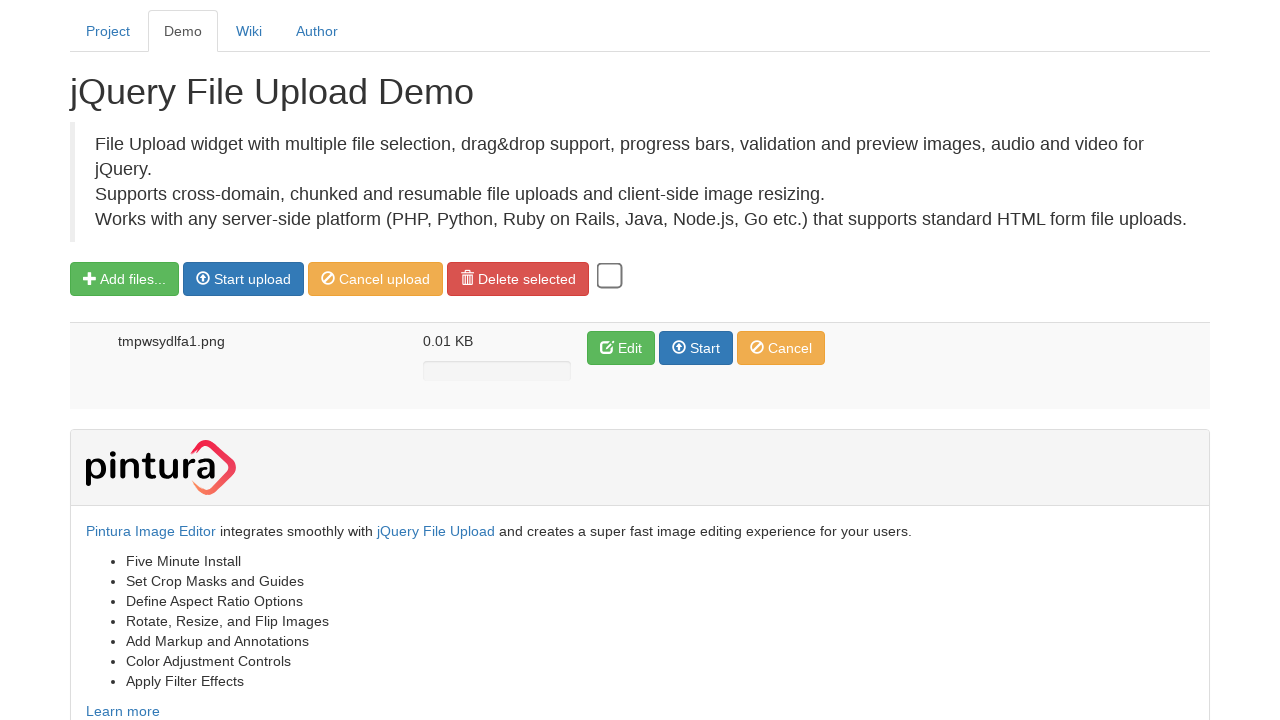

Clicked 'Start upload' button to initiate file upload at (252, 279) on xpath=//span[text()='Start upload']
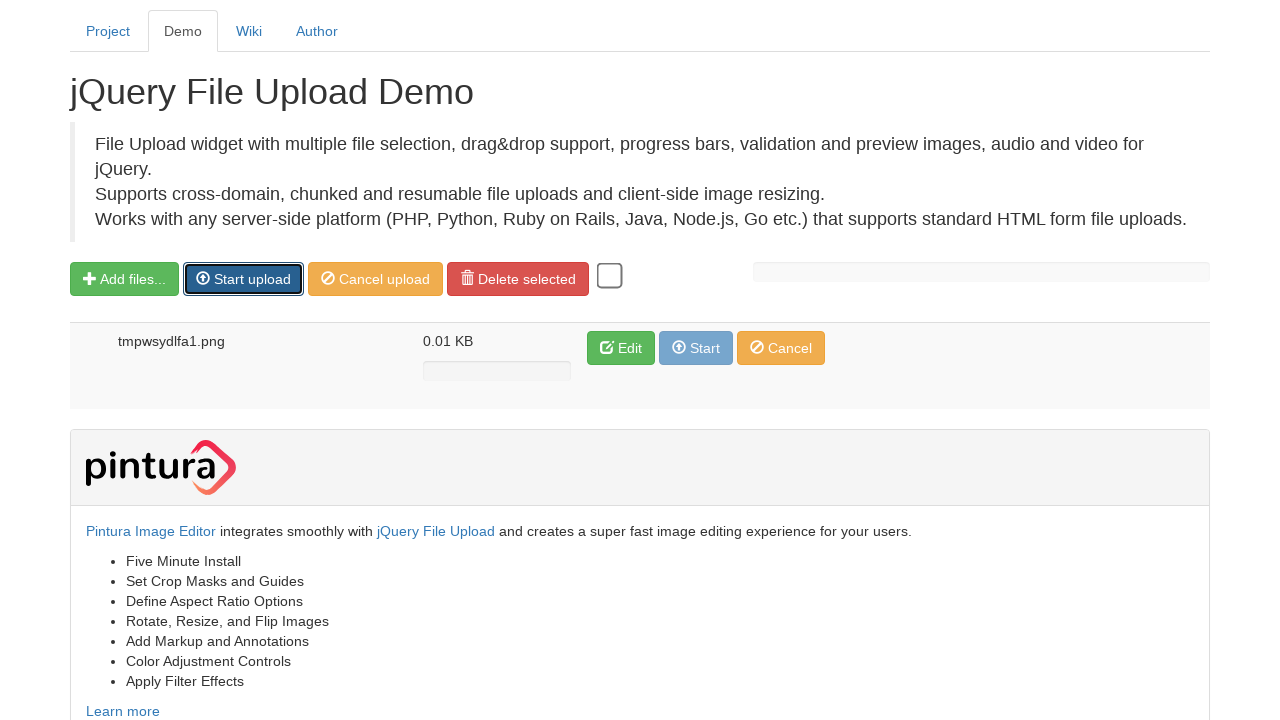

File upload completed and PNG file link appeared on page
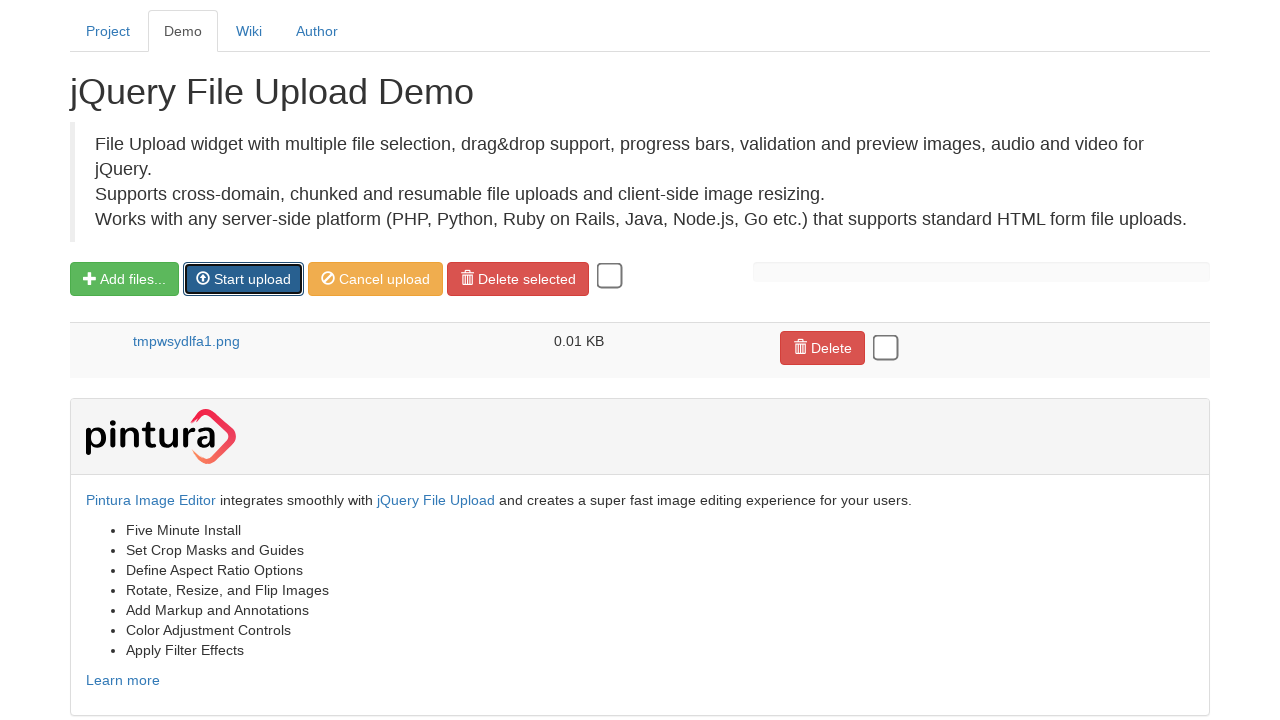

Cleaned up temporary test file
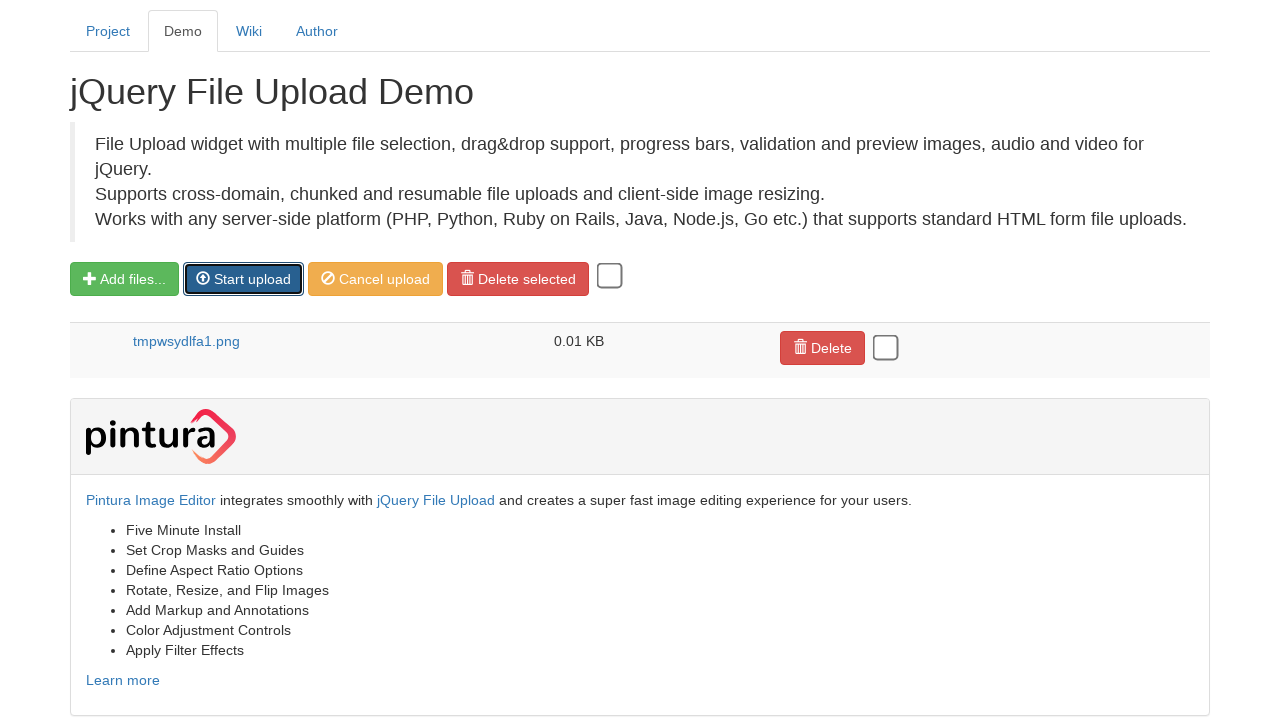

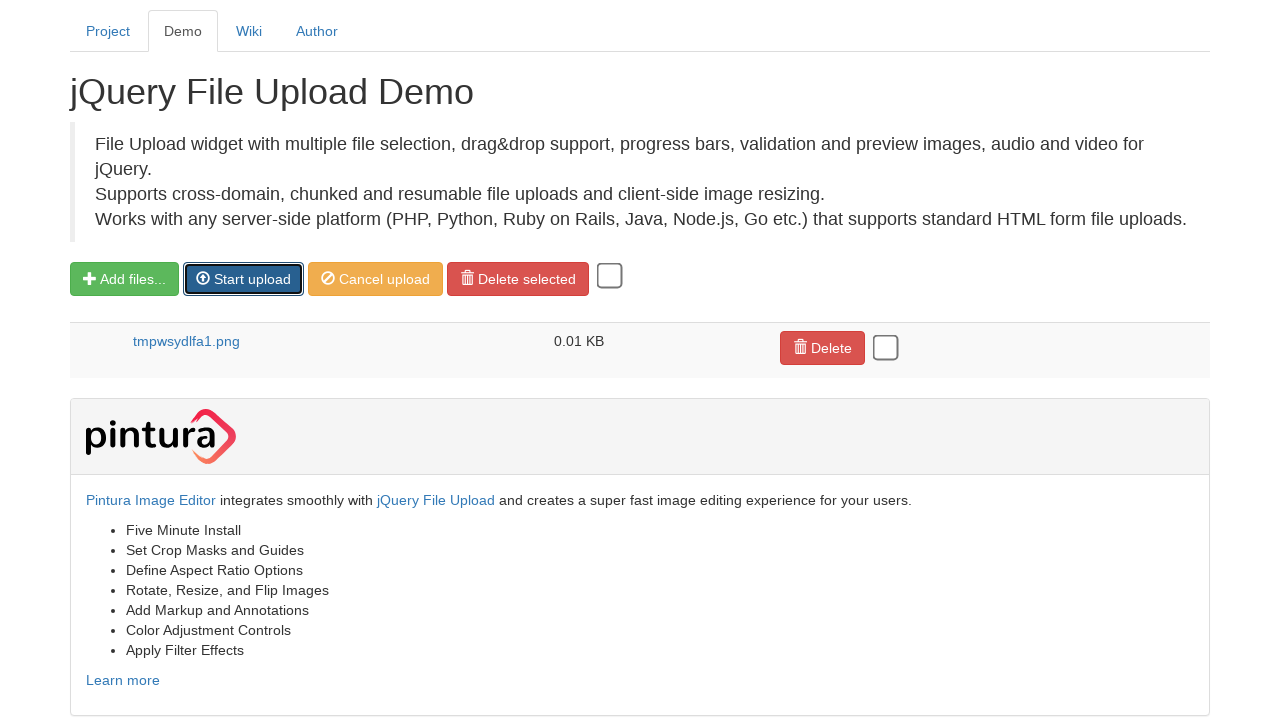